Tests file upload functionality by injecting a file path into the upload form and verifying the uploaded file name is displayed correctly

Starting URL: http://the-internet.herokuapp.com/upload

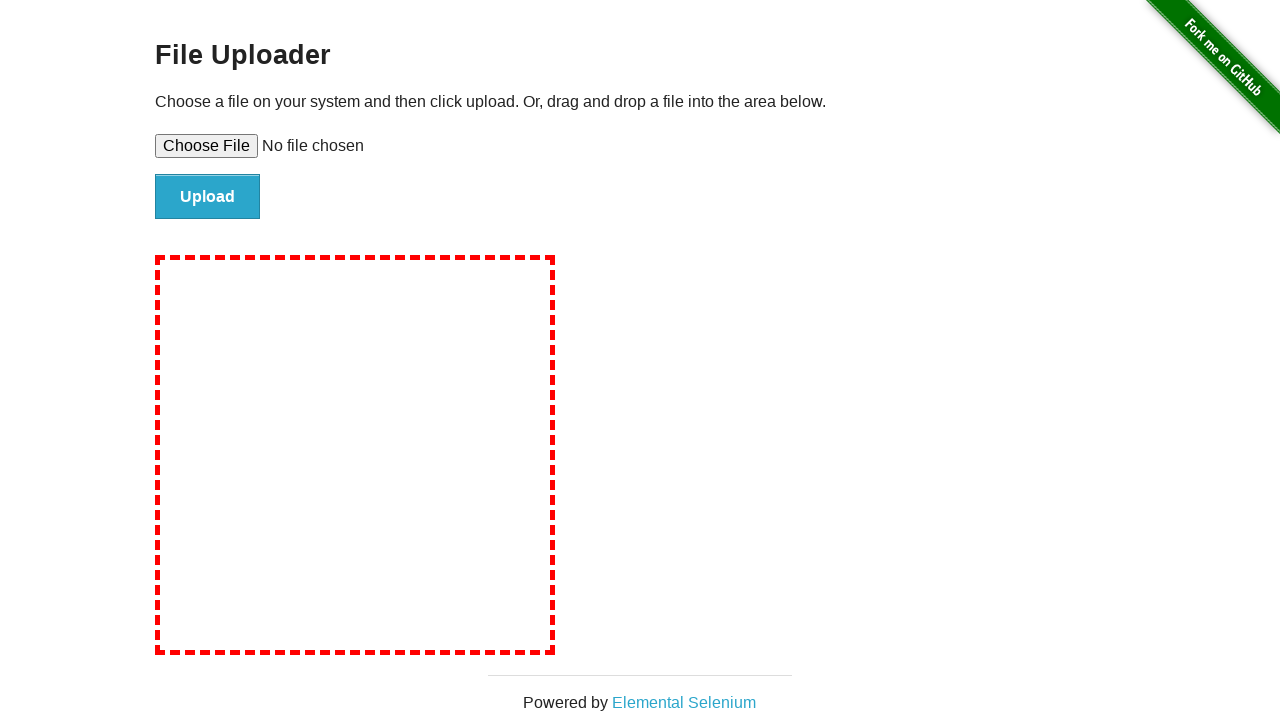

Created temporary test file for upload
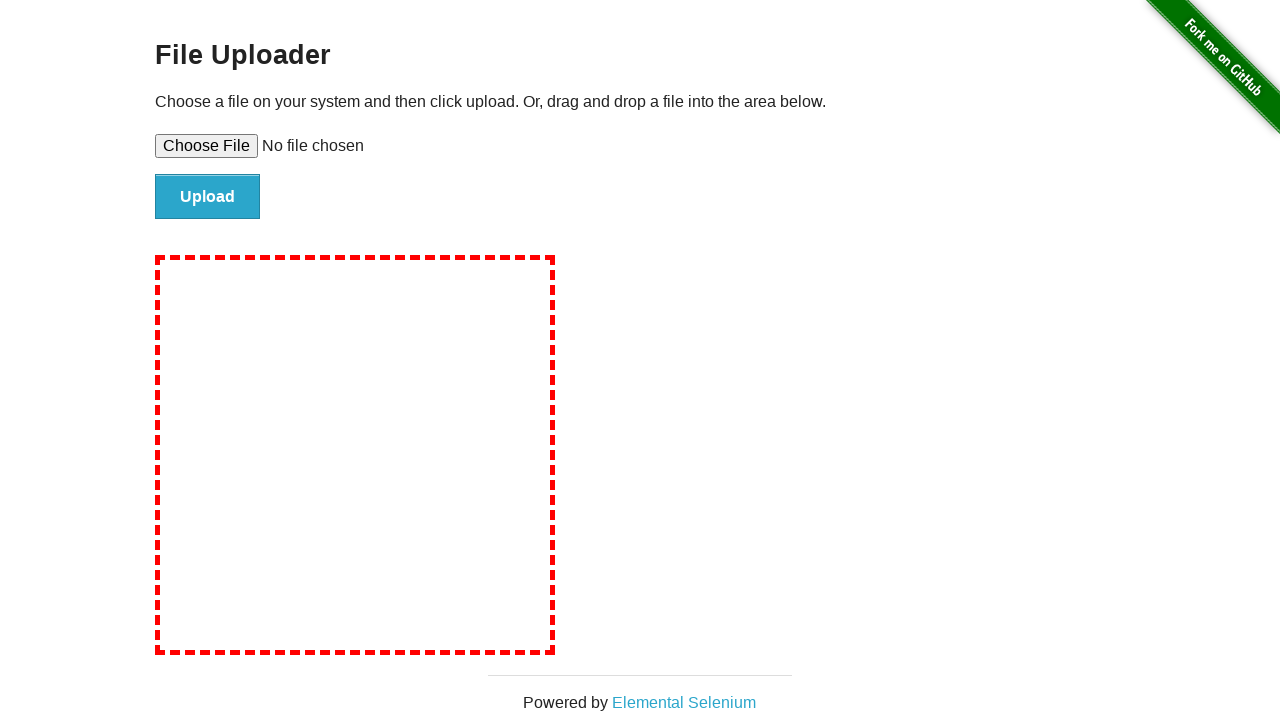

Set input file to tmp0r1we0h_.txt
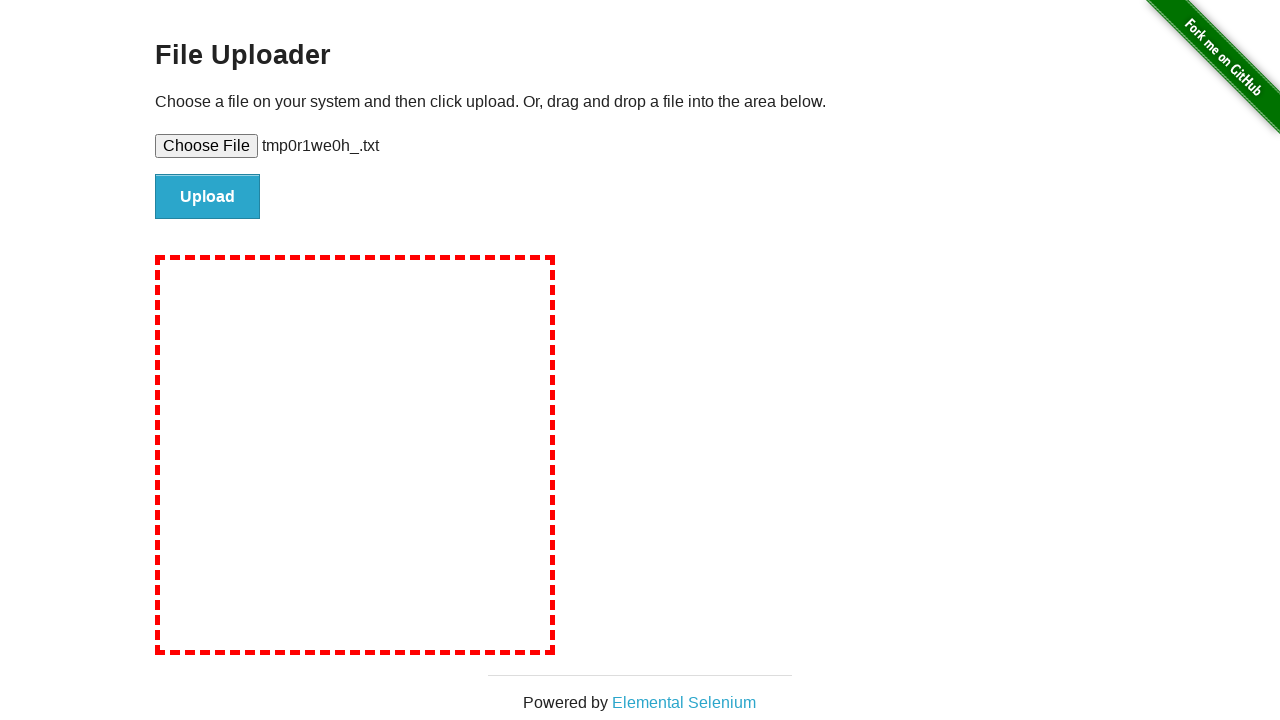

Clicked file submit button at (208, 197) on #file-submit
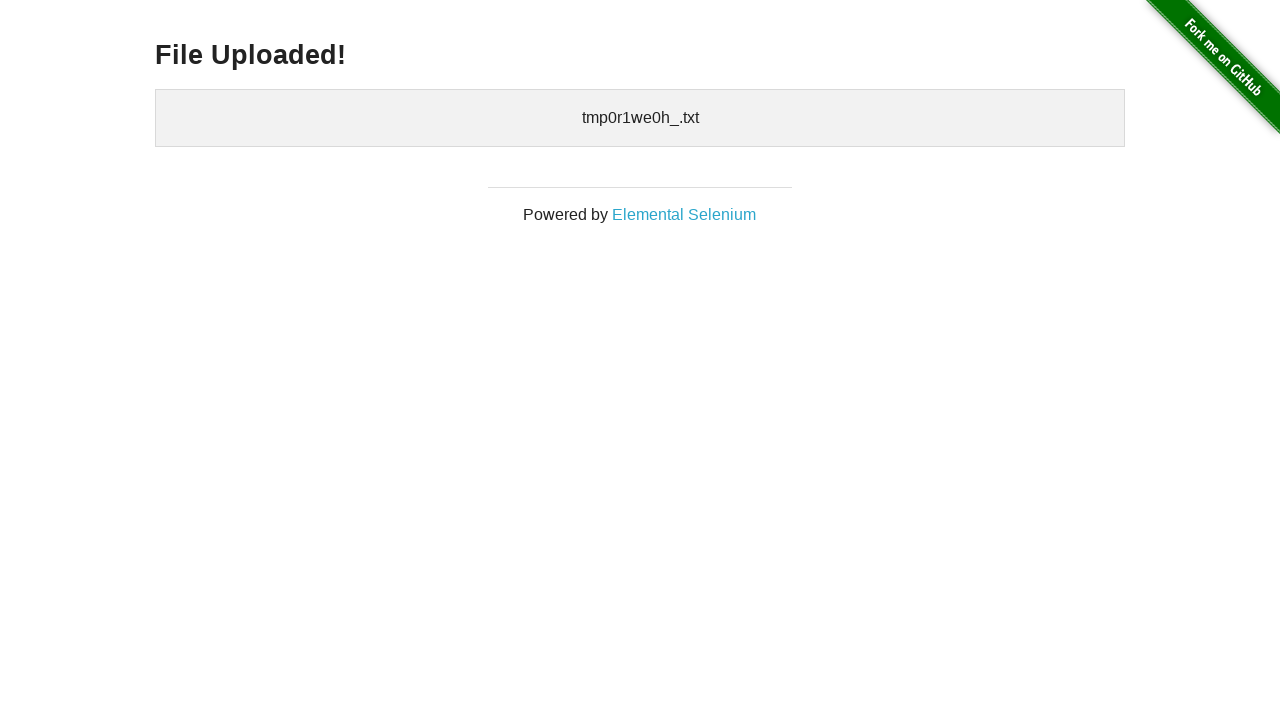

Upload completion confirmed - uploaded files section loaded
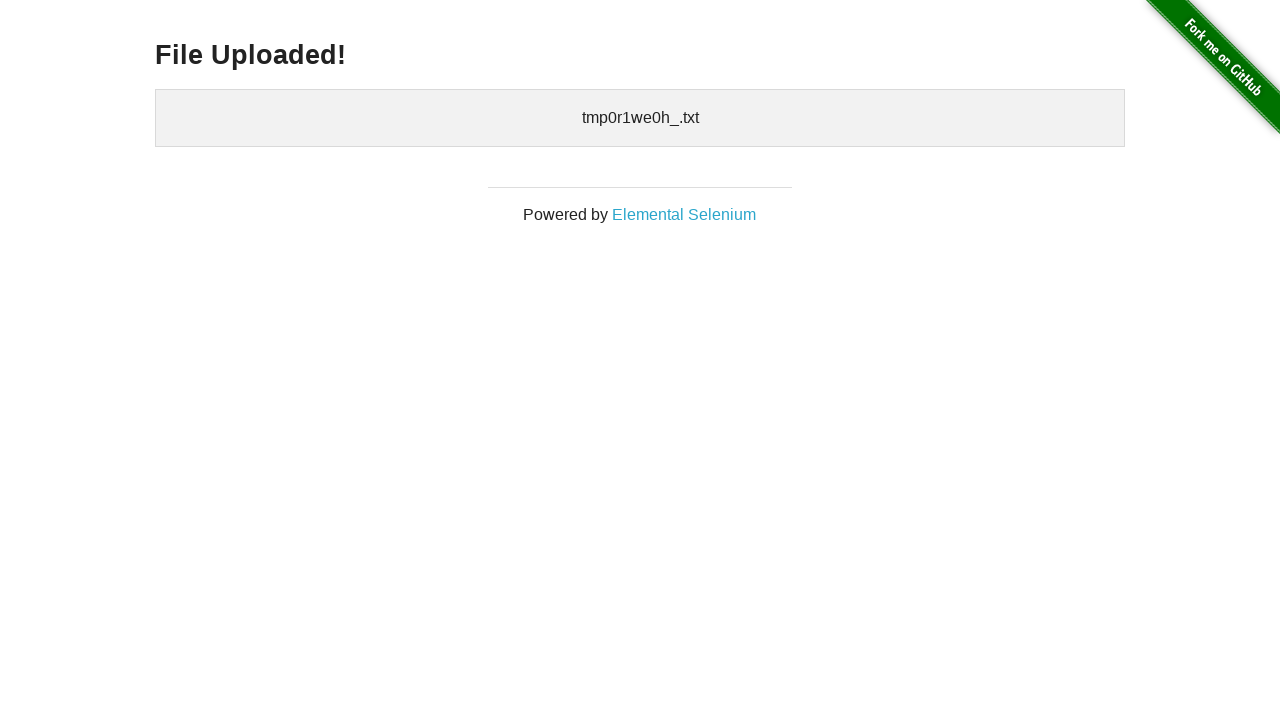

Cleaned up temporary file
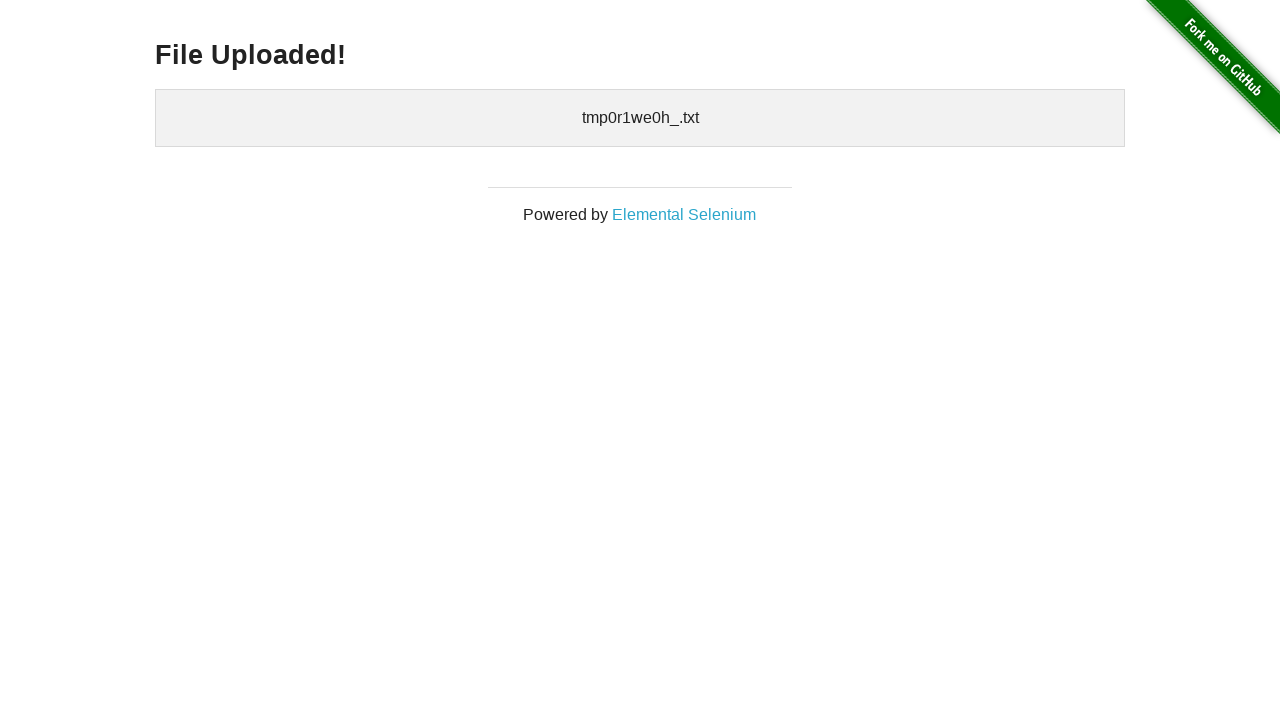

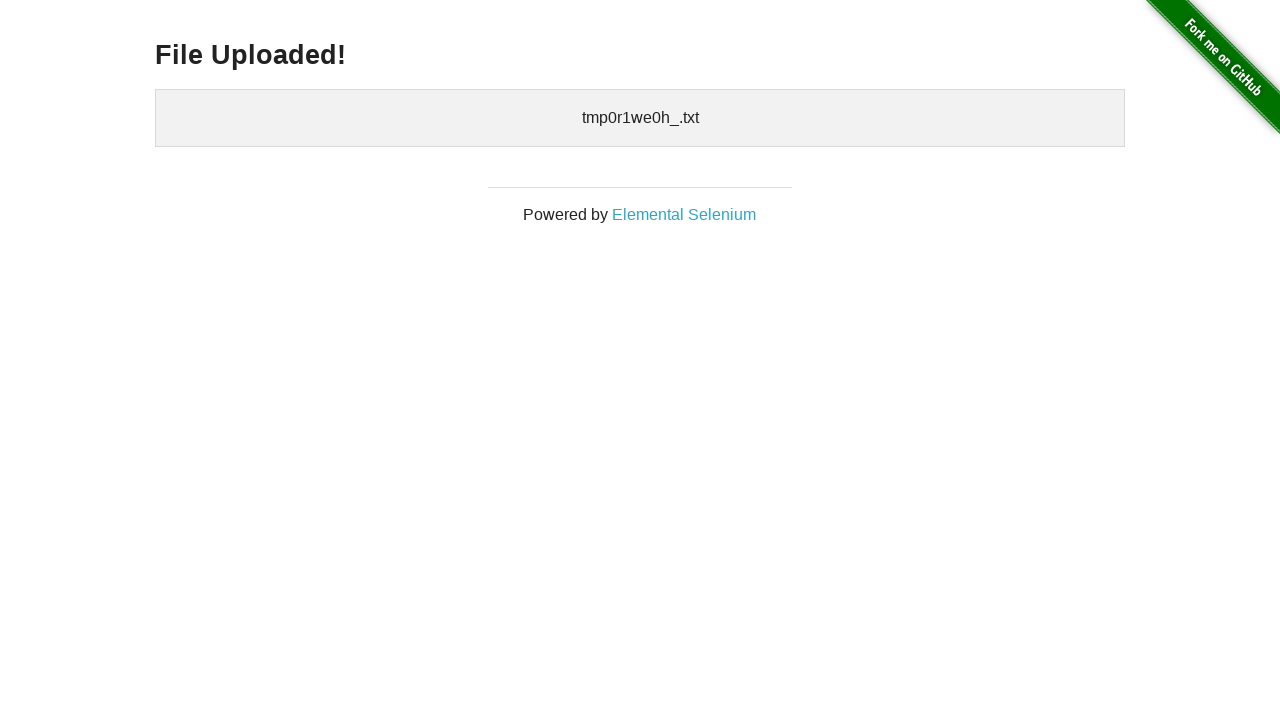